Tests filling out a simple HTML form on W3Schools by entering first name and last name into text input fields.

Starting URL: https://www.w3schools.com/html/html_forms.asp

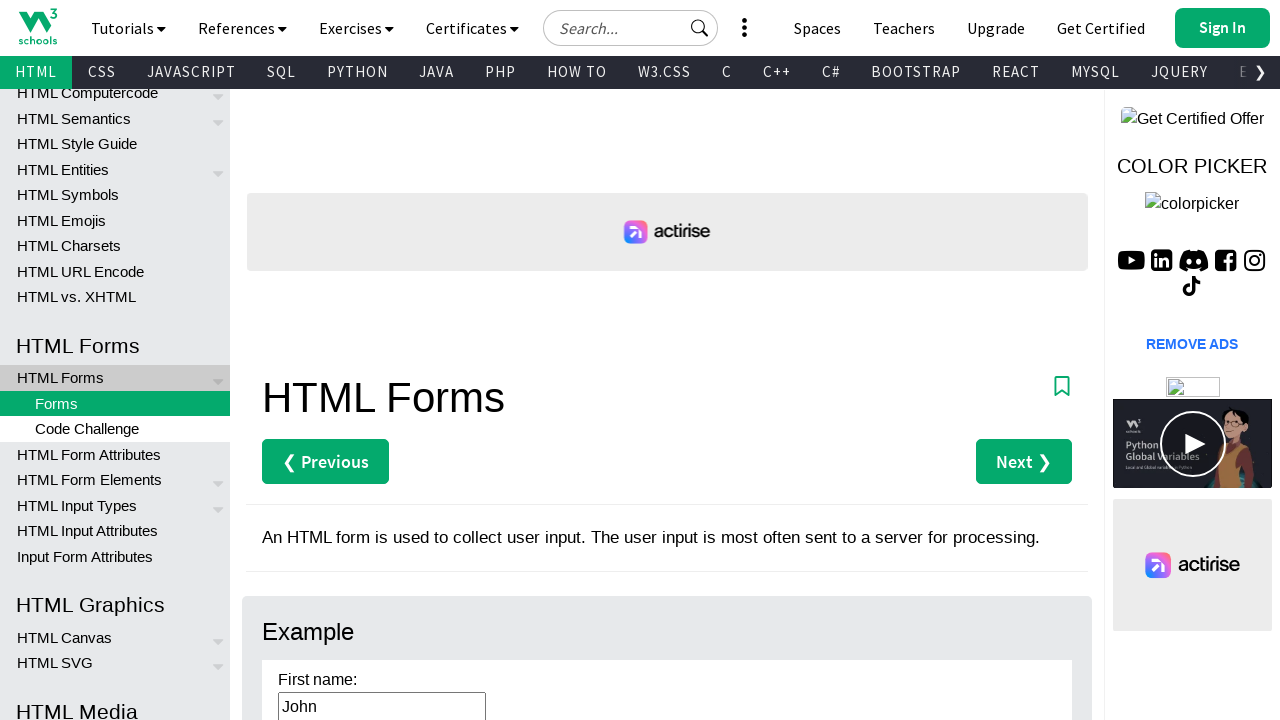

Filled first name field with 'André' on internal:role=textbox[name="First name"i]
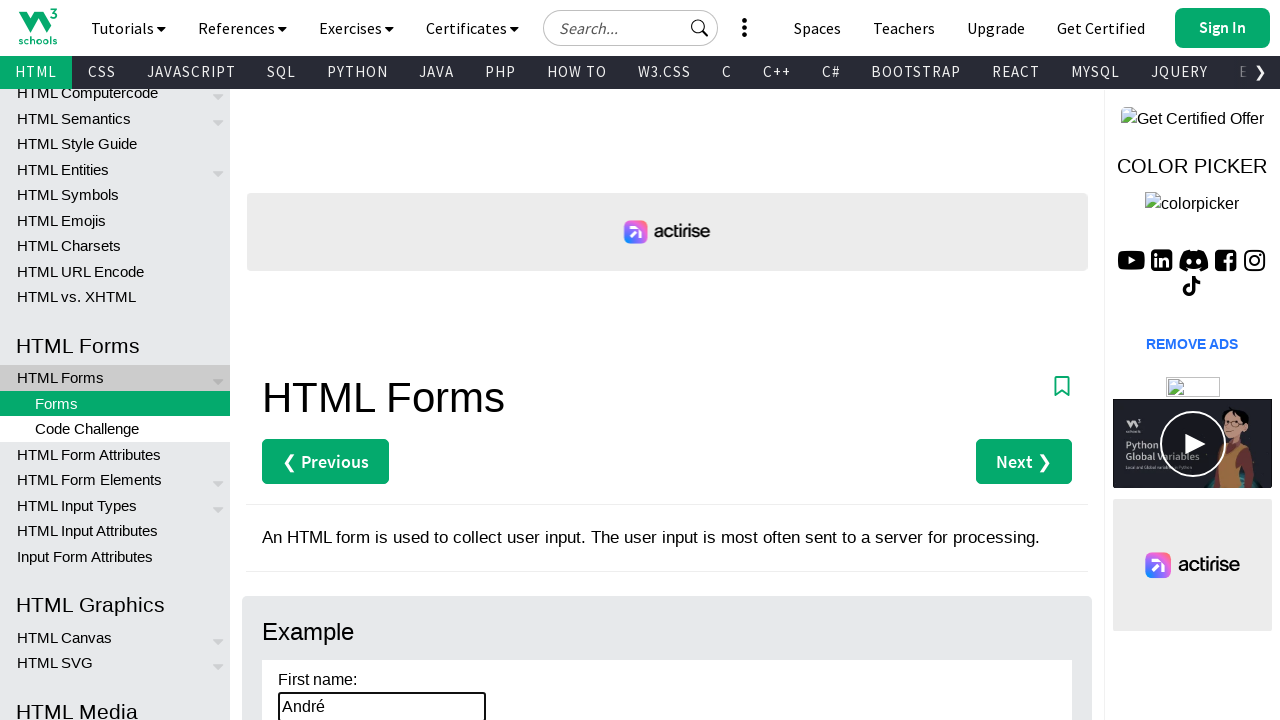

Filled last name field with 'Kreutzer' on internal:role=textbox[name="Last name"i]
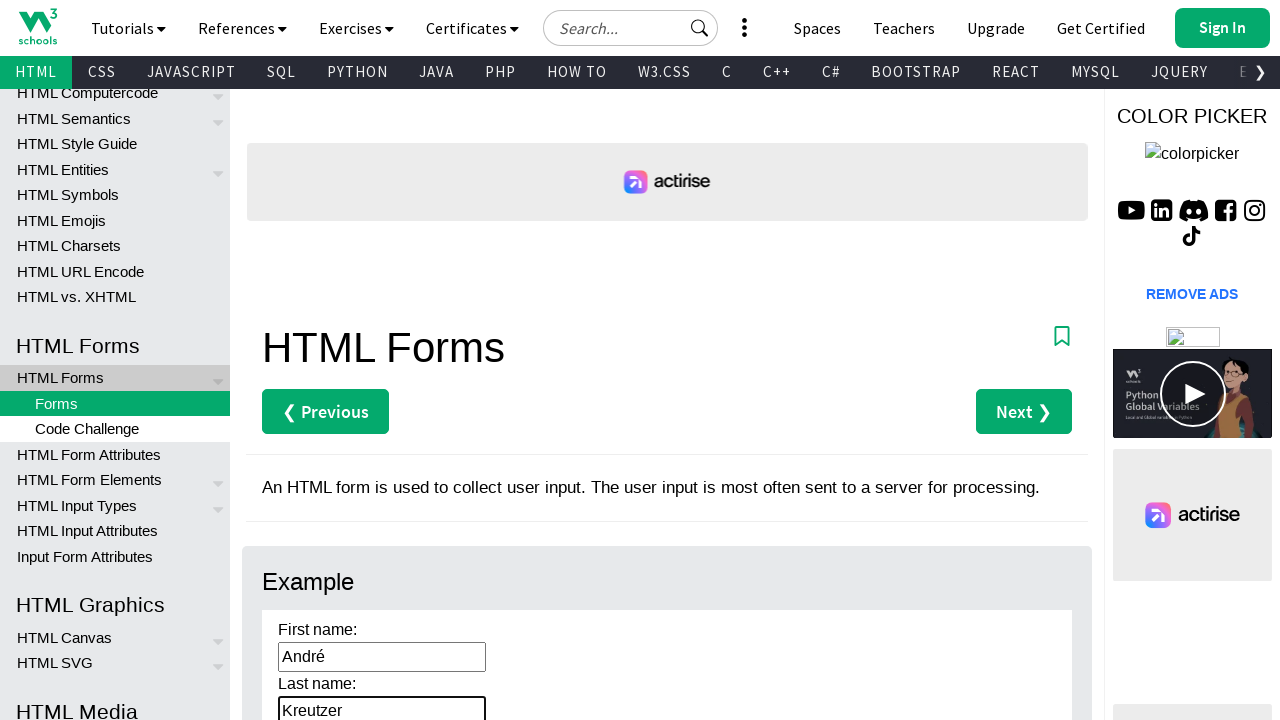

Waited 1000ms for form to be ready with filled values
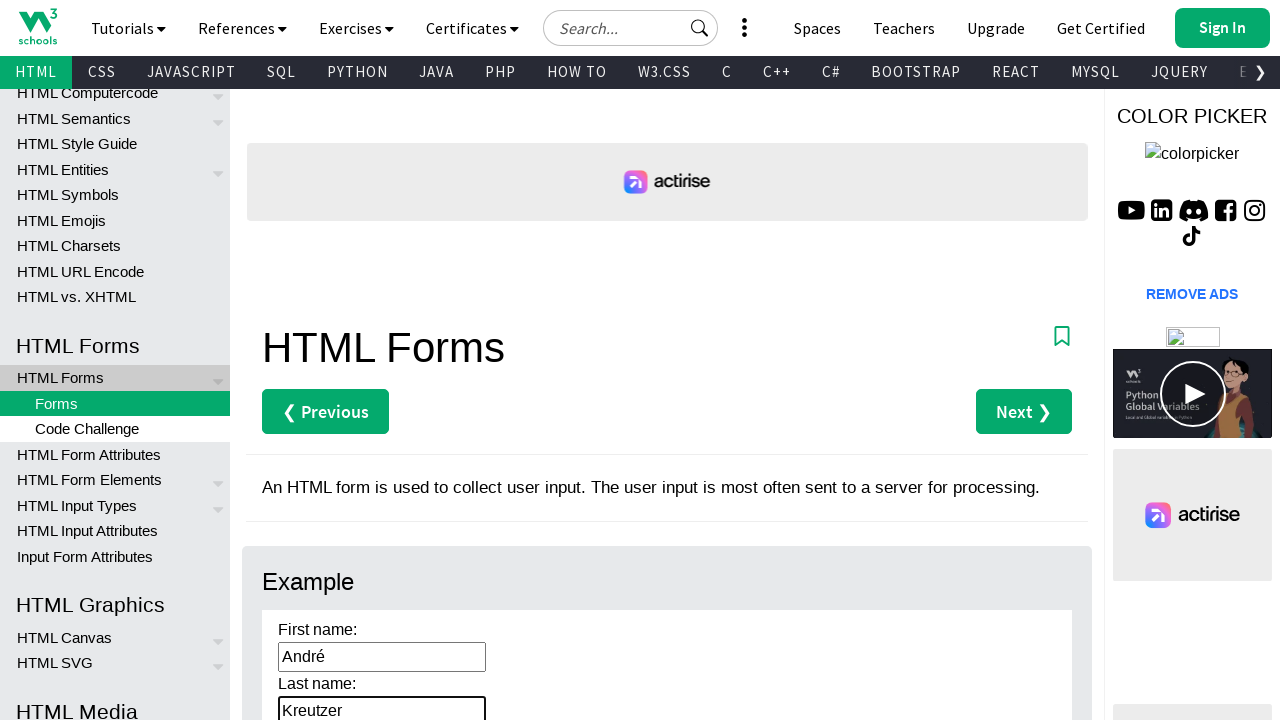

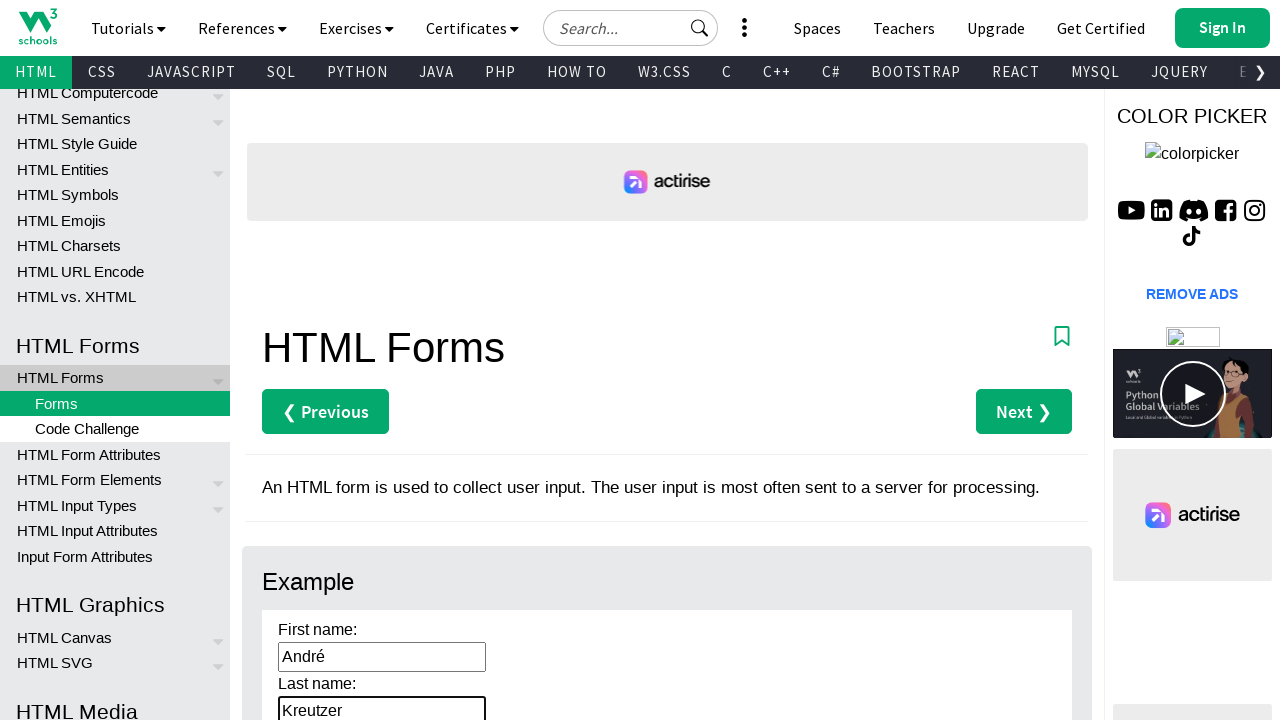